Tests that Clear completed button is hidden when no completed items exist

Starting URL: https://demo.playwright.dev/todomvc

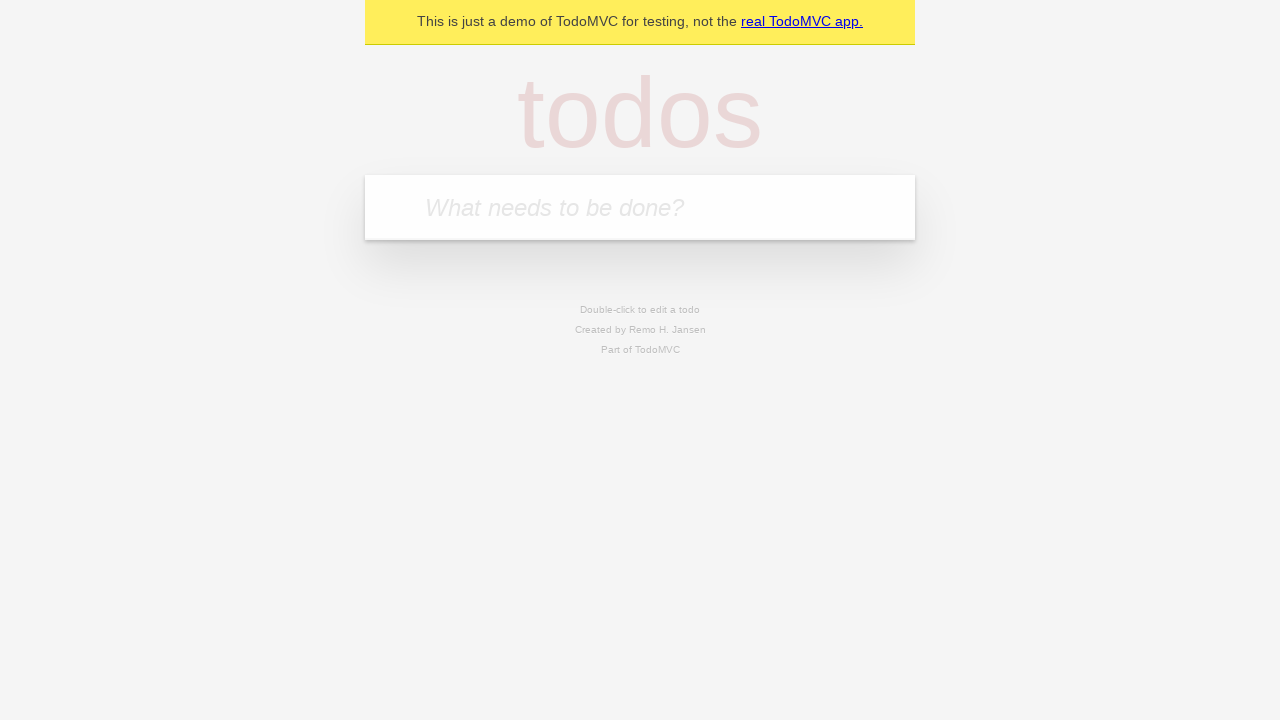

Filled todo input with 'buy some cheese' on internal:attr=[placeholder="What needs to be done?"i]
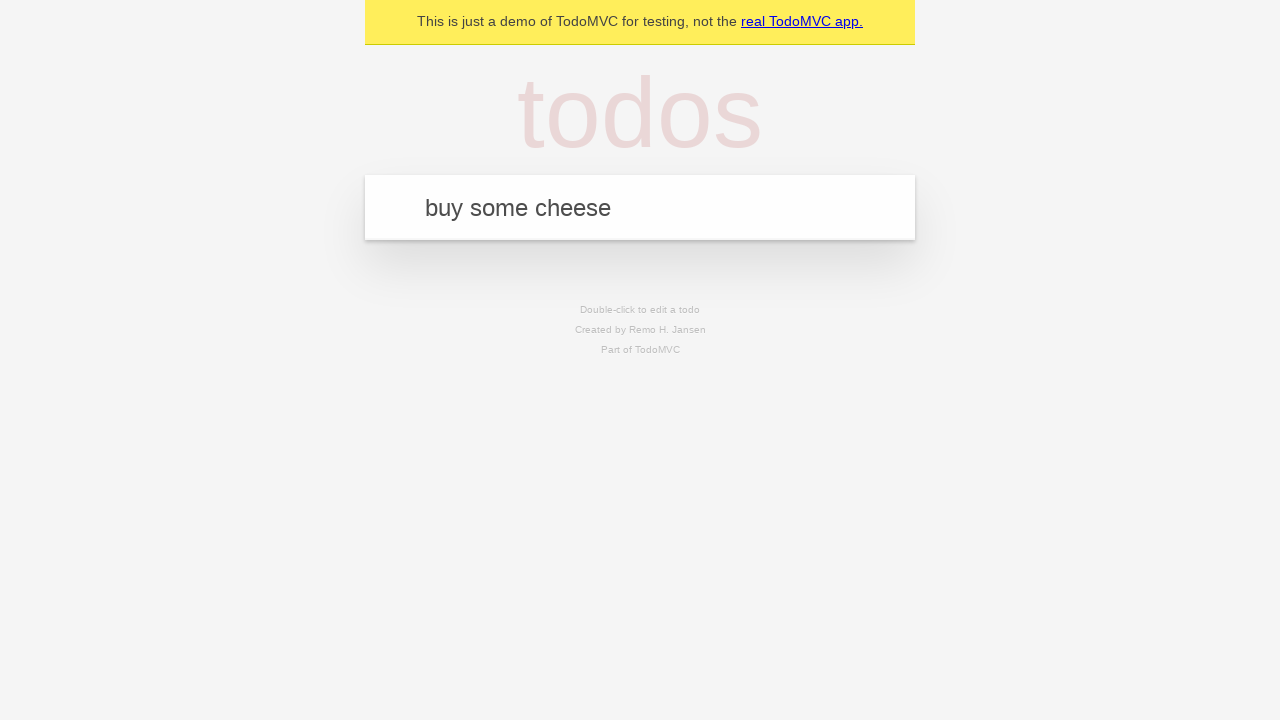

Pressed Enter to add first todo item on internal:attr=[placeholder="What needs to be done?"i]
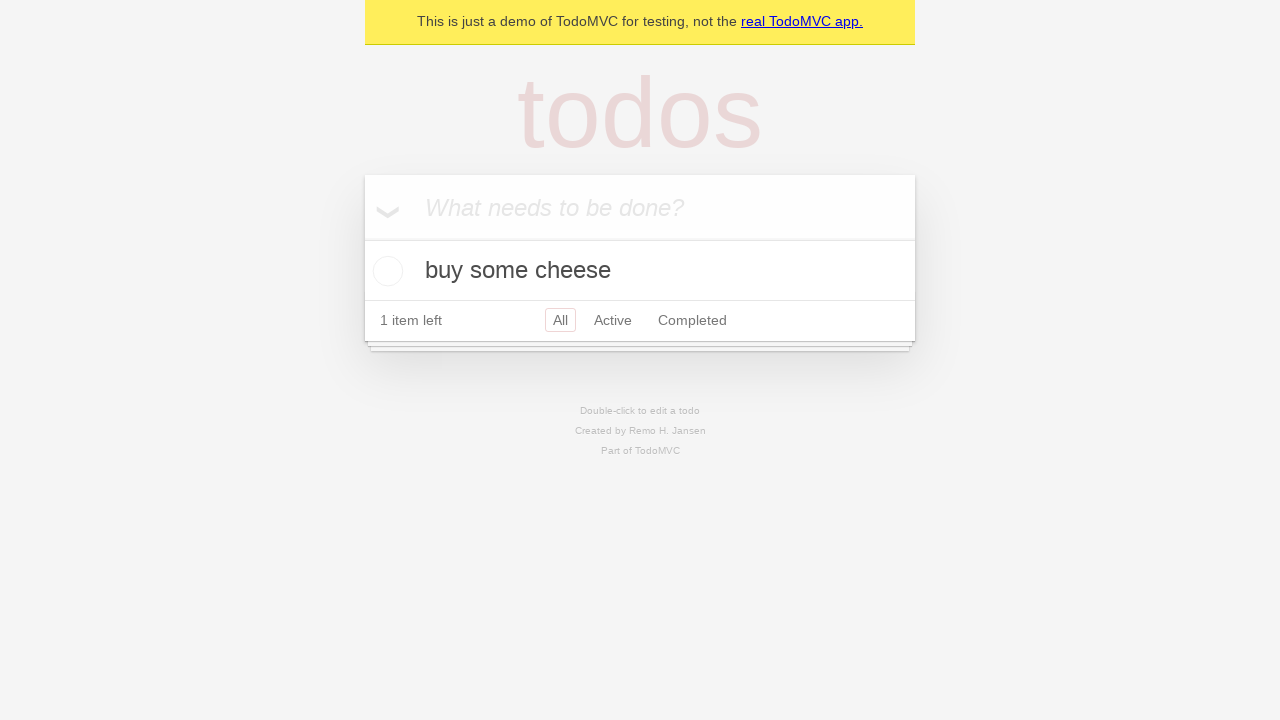

Filled todo input with 'feed the cat' on internal:attr=[placeholder="What needs to be done?"i]
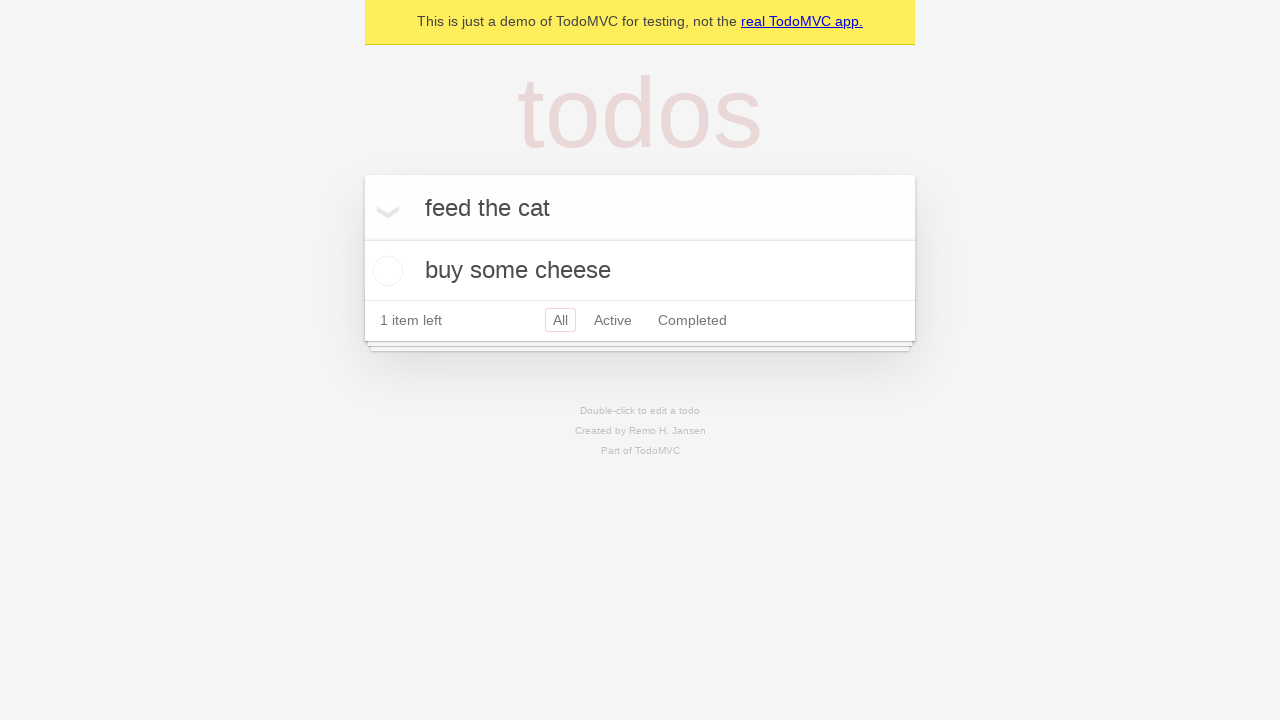

Pressed Enter to add second todo item on internal:attr=[placeholder="What needs to be done?"i]
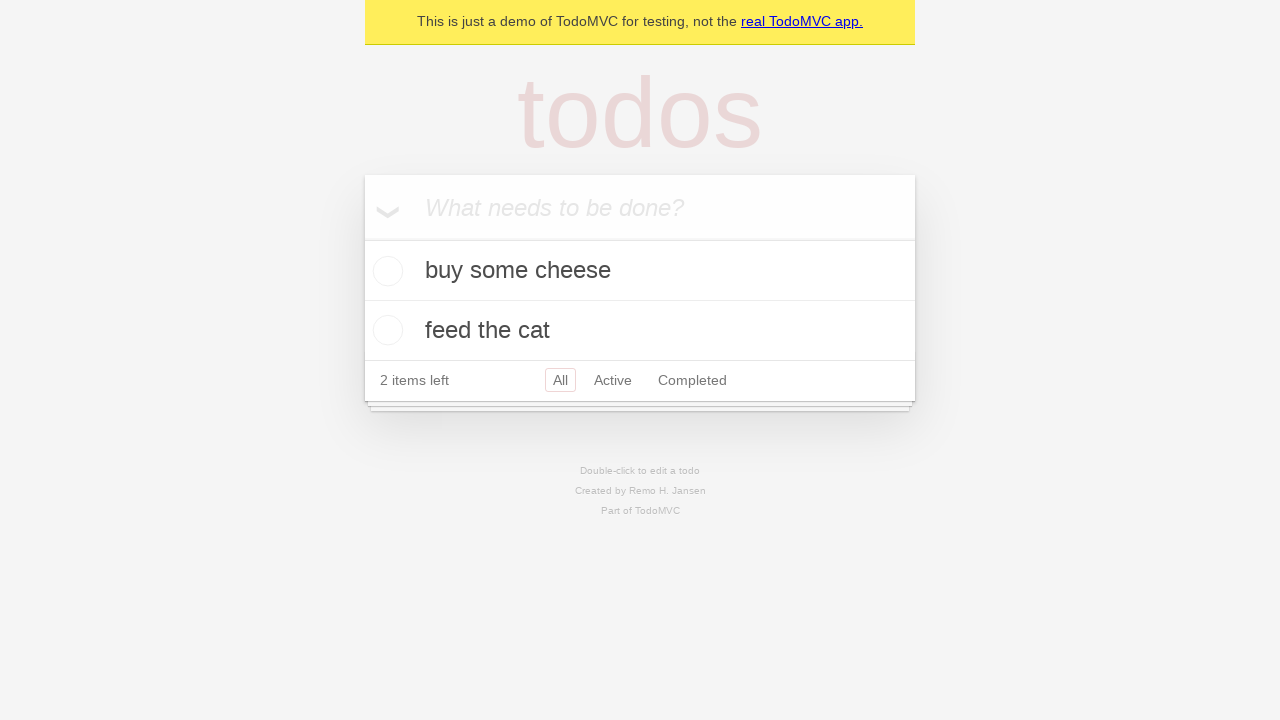

Filled todo input with 'book a doctors appointment' on internal:attr=[placeholder="What needs to be done?"i]
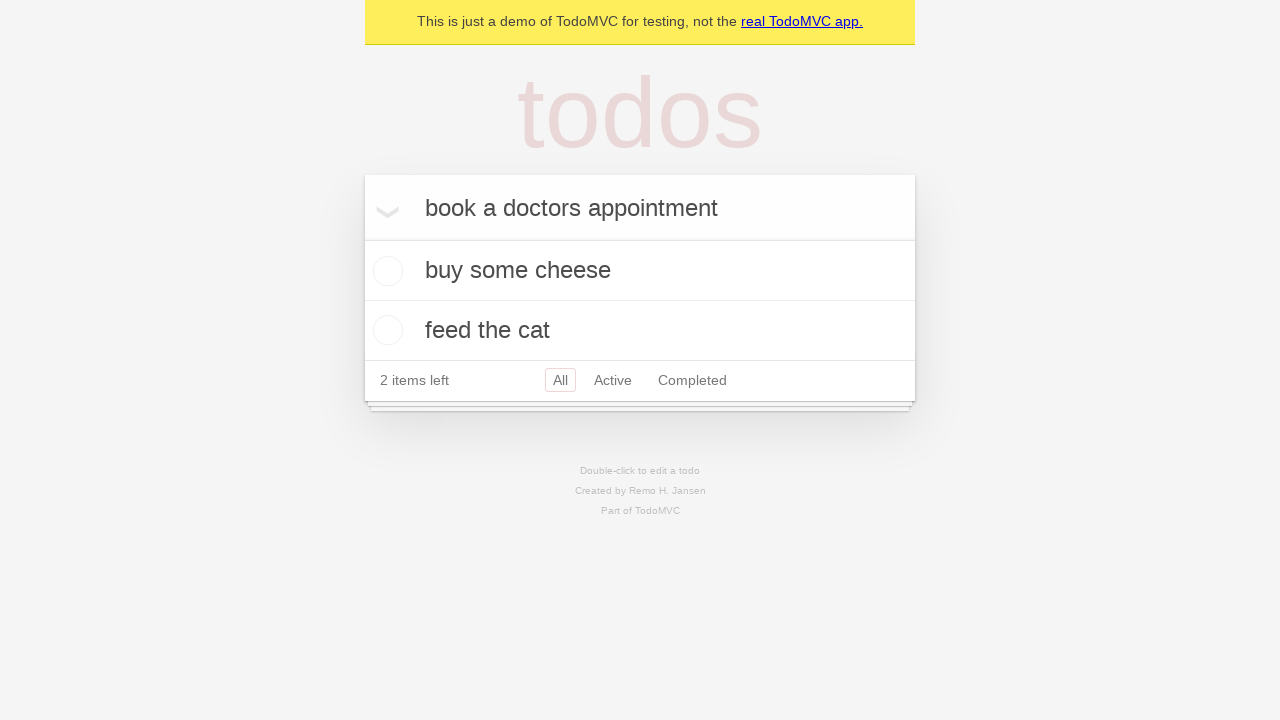

Pressed Enter to add third todo item on internal:attr=[placeholder="What needs to be done?"i]
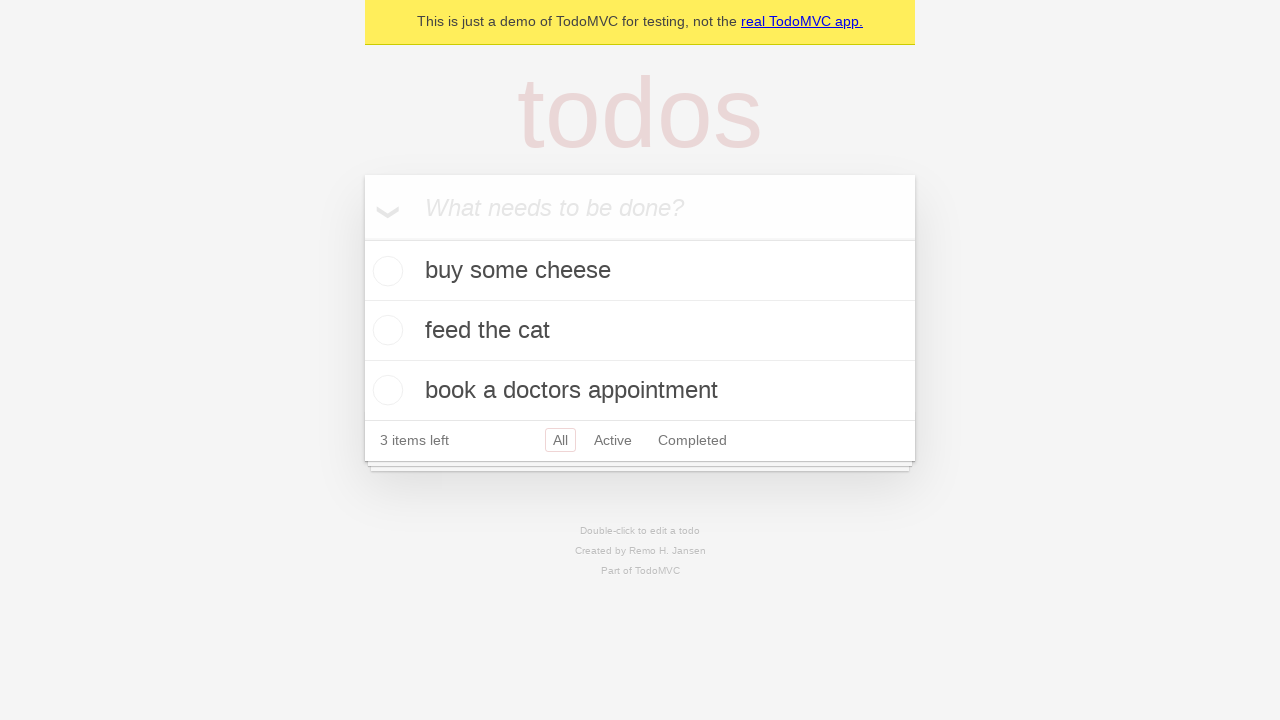

Checked the first todo item as completed at (385, 271) on .todo-list li .toggle >> nth=0
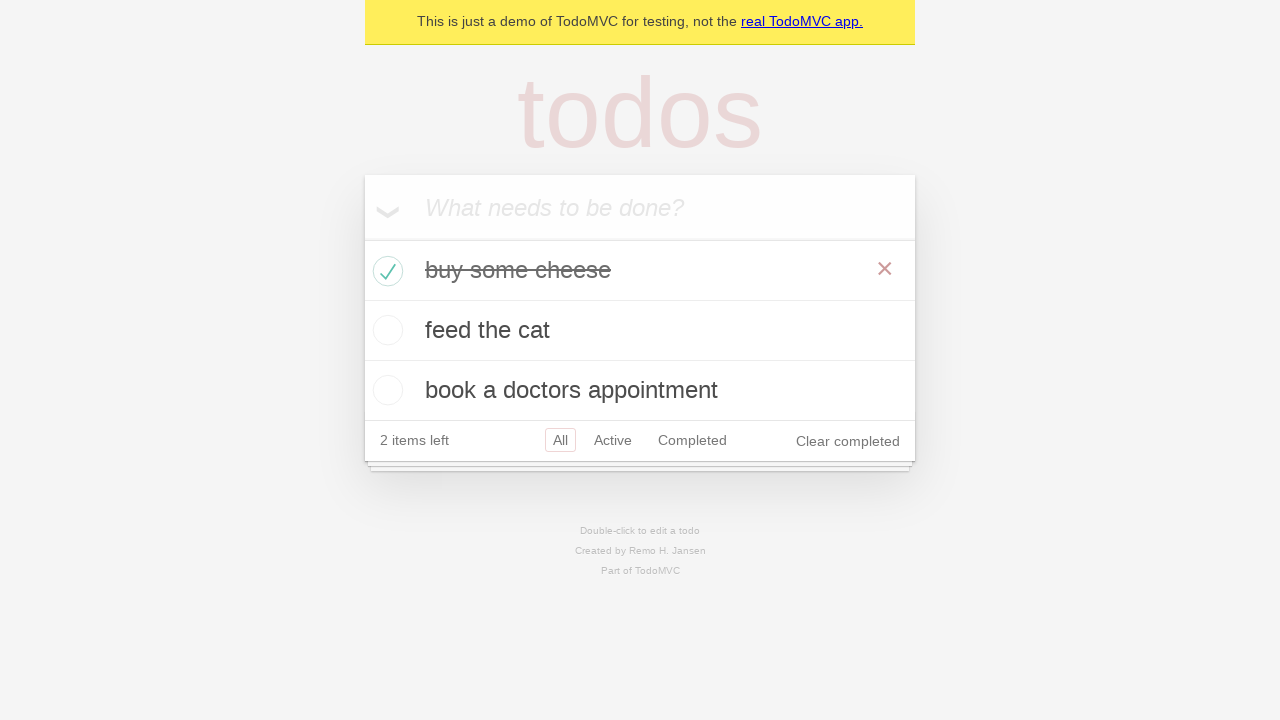

Clicked Clear completed button to remove completed items at (848, 441) on internal:role=button[name="Clear completed"i]
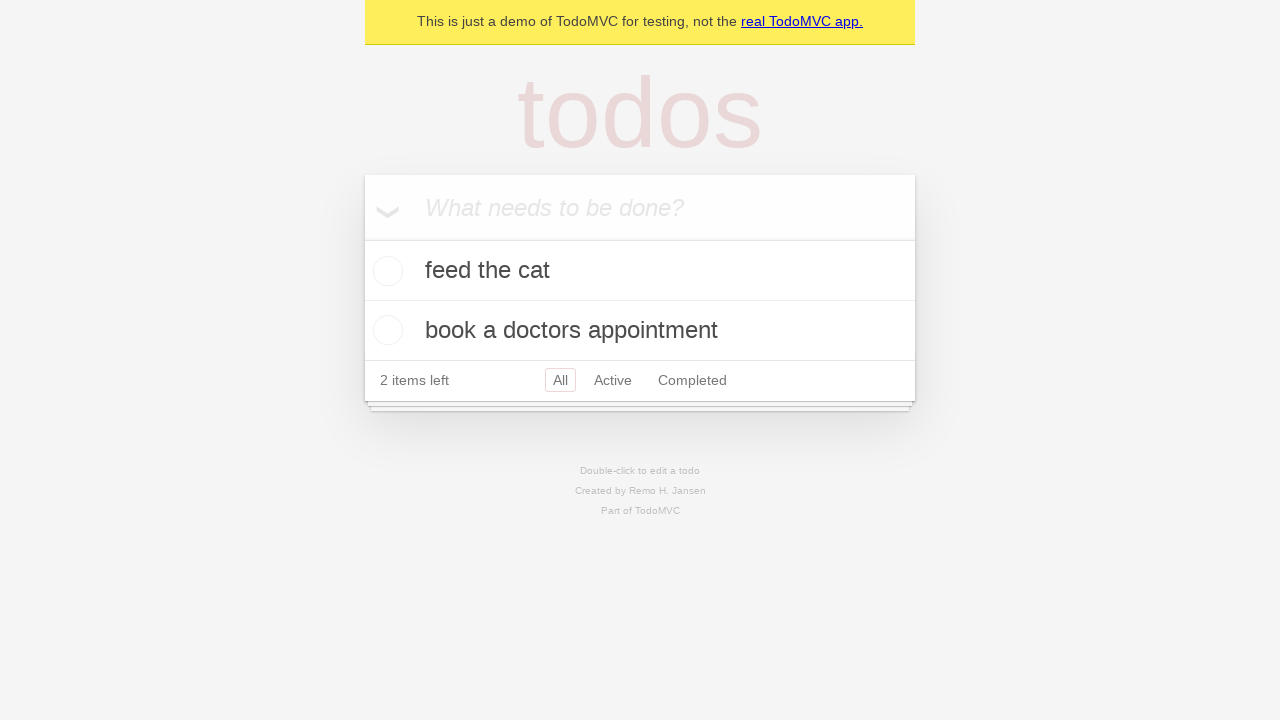

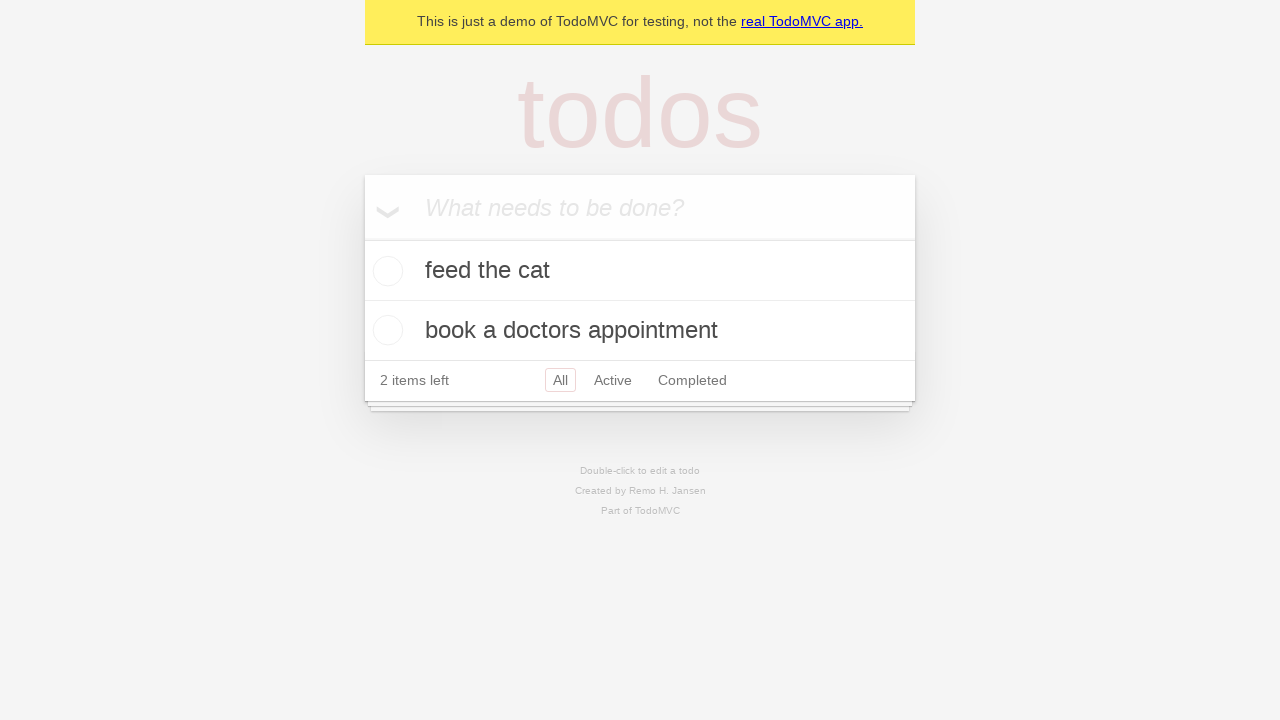